Tests file upload functionality by selecting a file and clicking the upload button, then verifying the upload success message

Starting URL: https://the-internet.herokuapp.com/upload

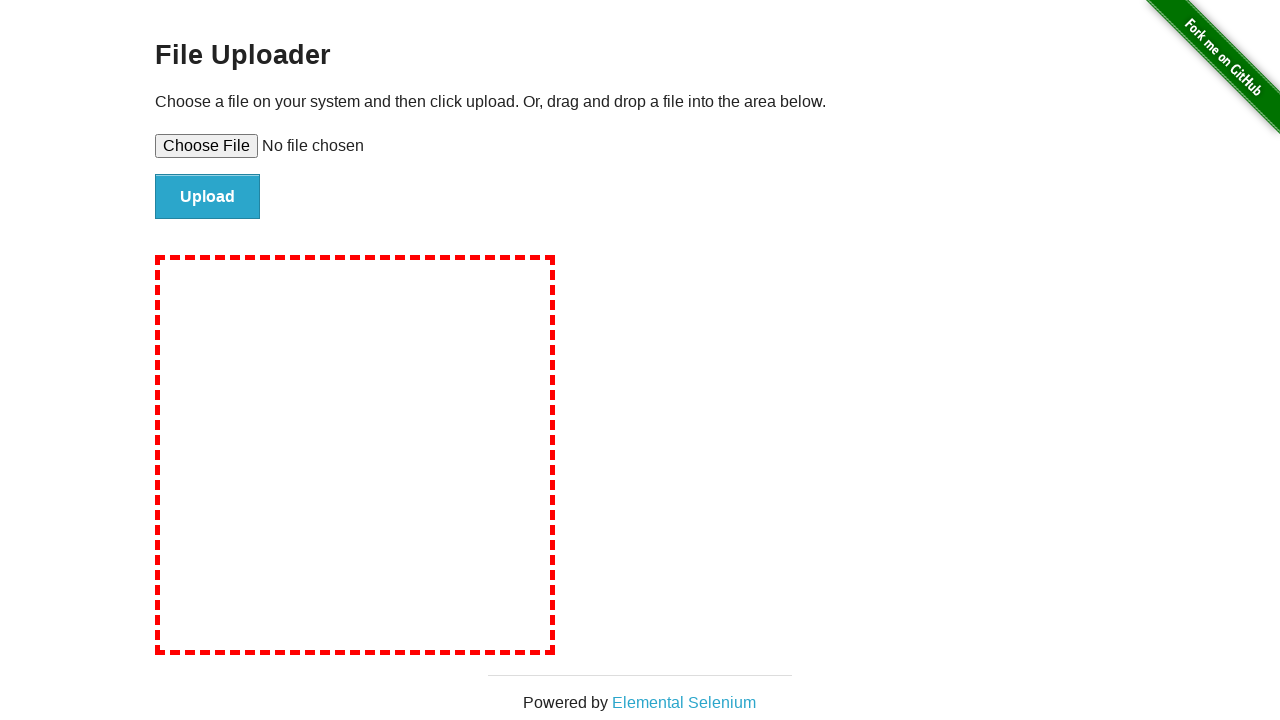

Set temporary file for upload
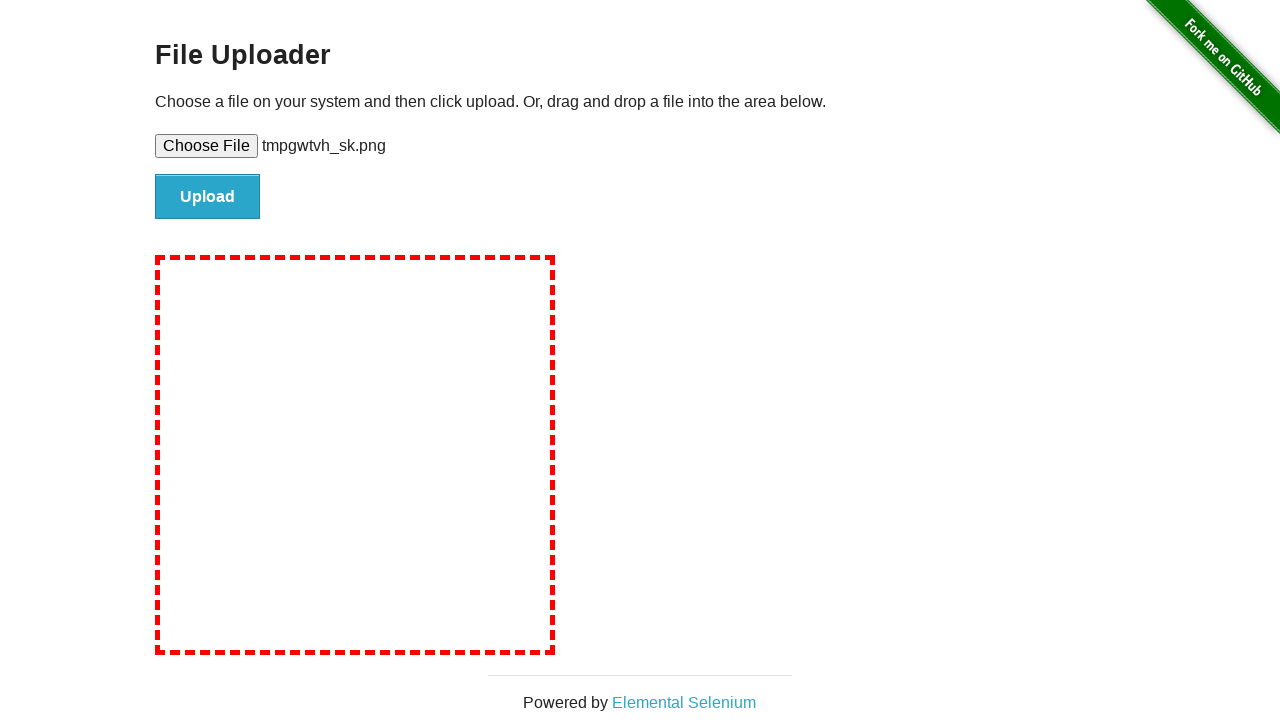

Clicked upload button to submit file at (208, 197) on #file-submit
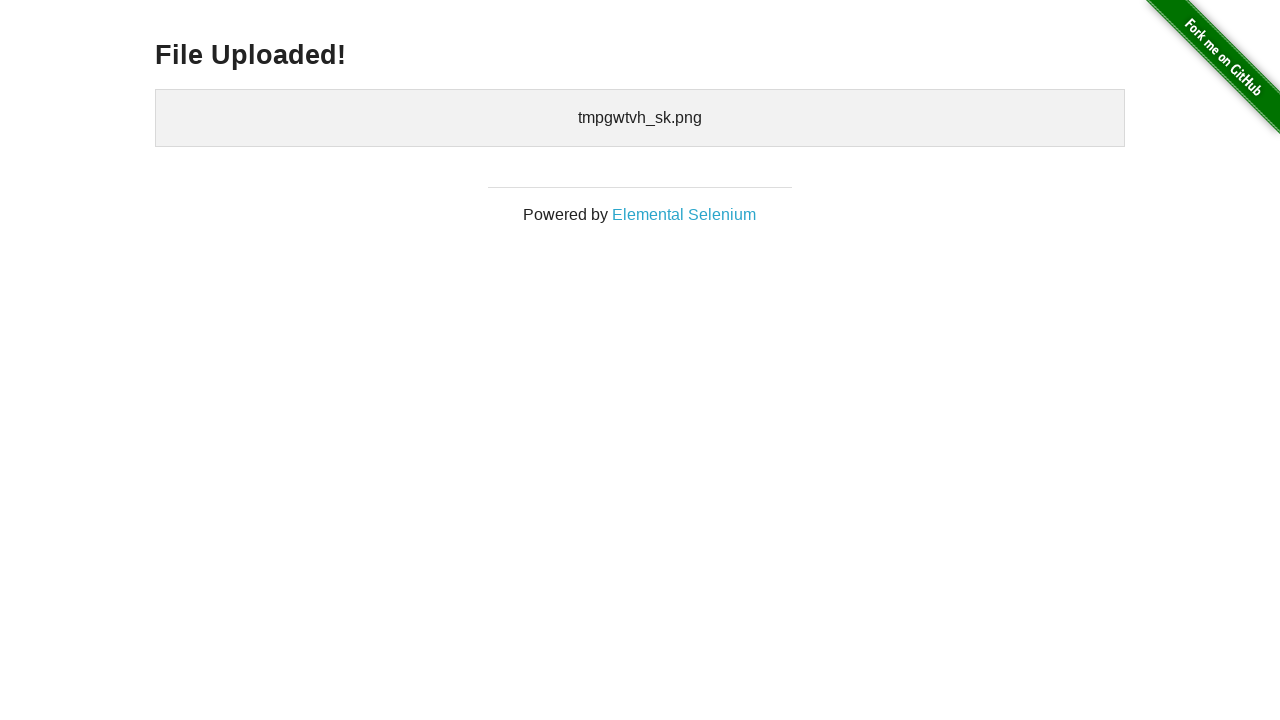

Upload confirmation heading appeared
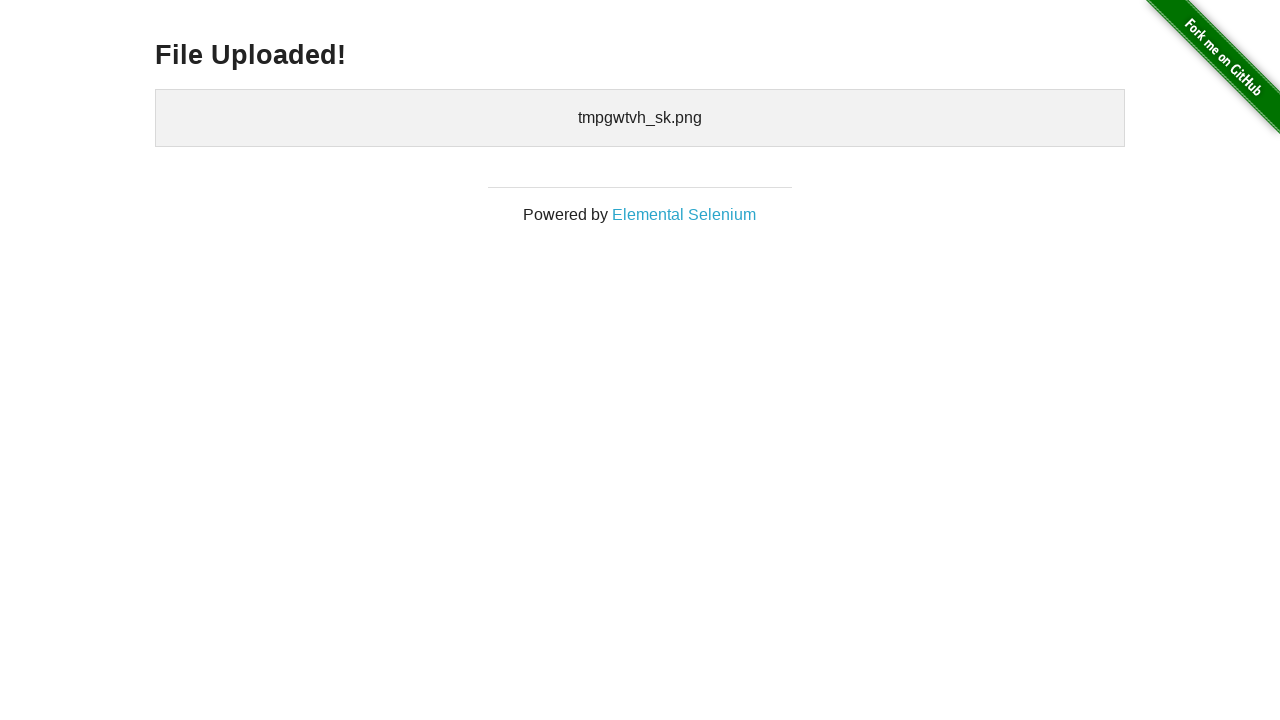

Verified upload success message 'File Uploaded!' is displayed
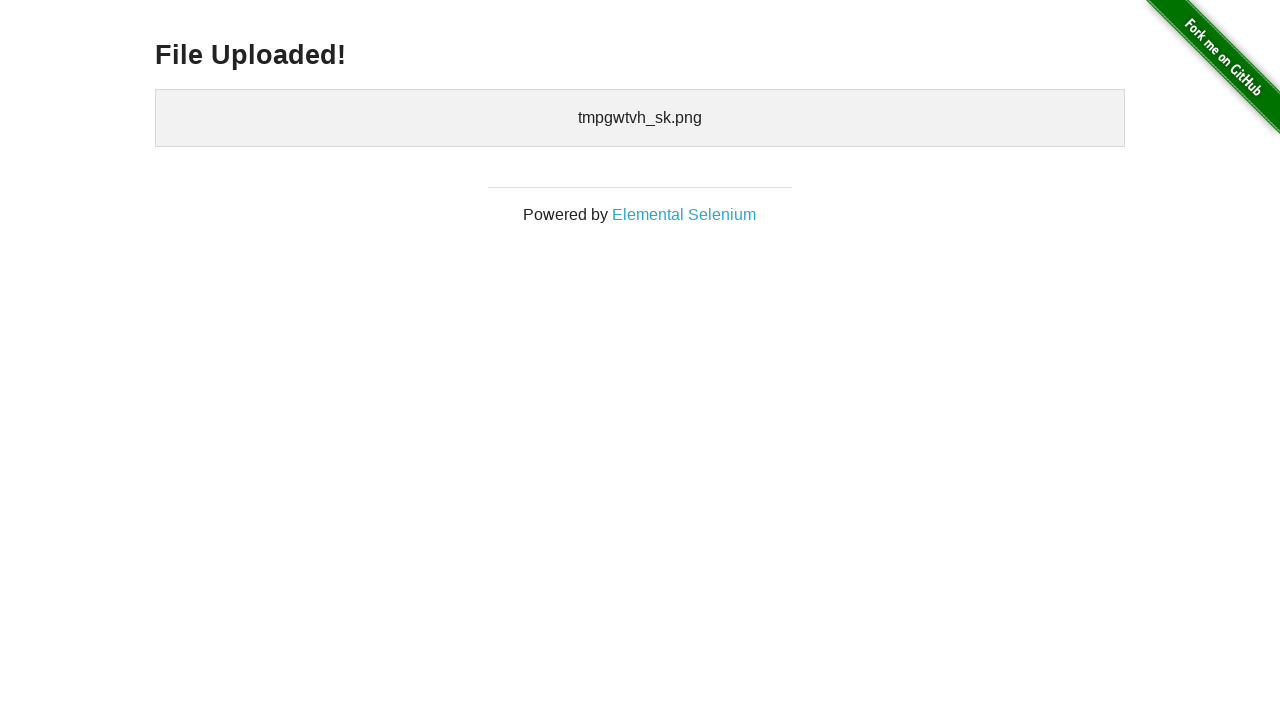

Uploaded files section is visible
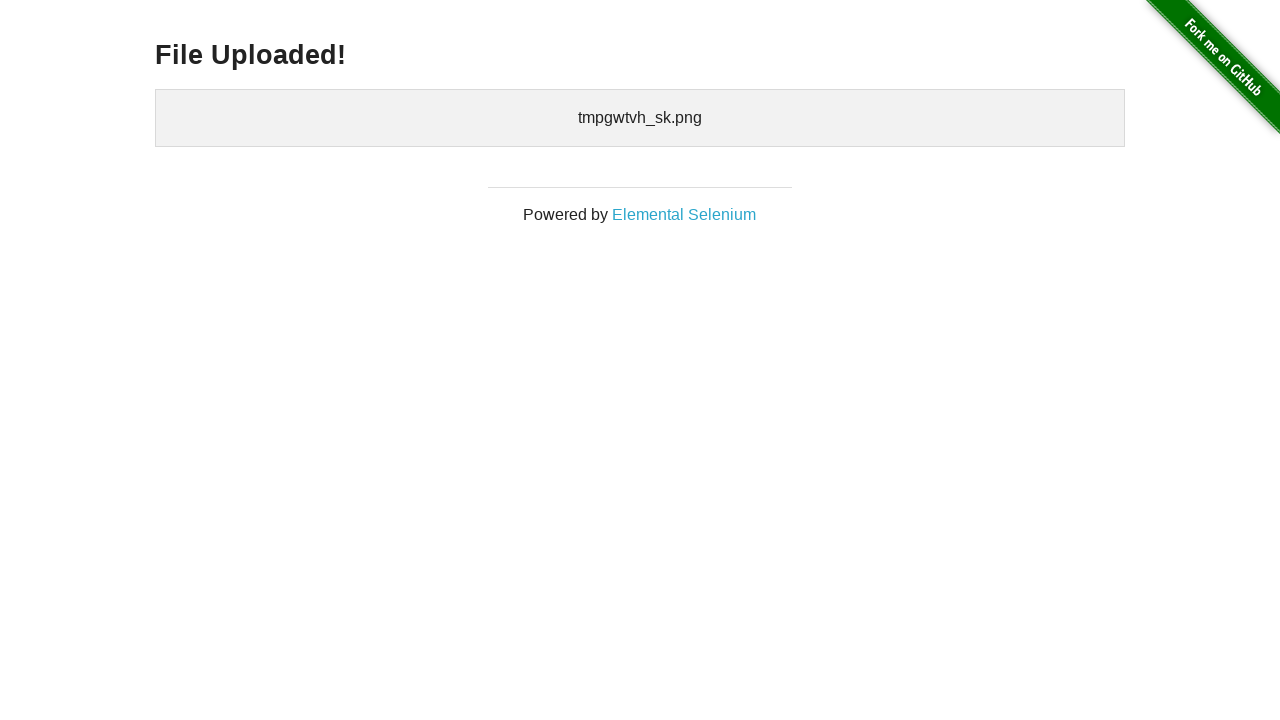

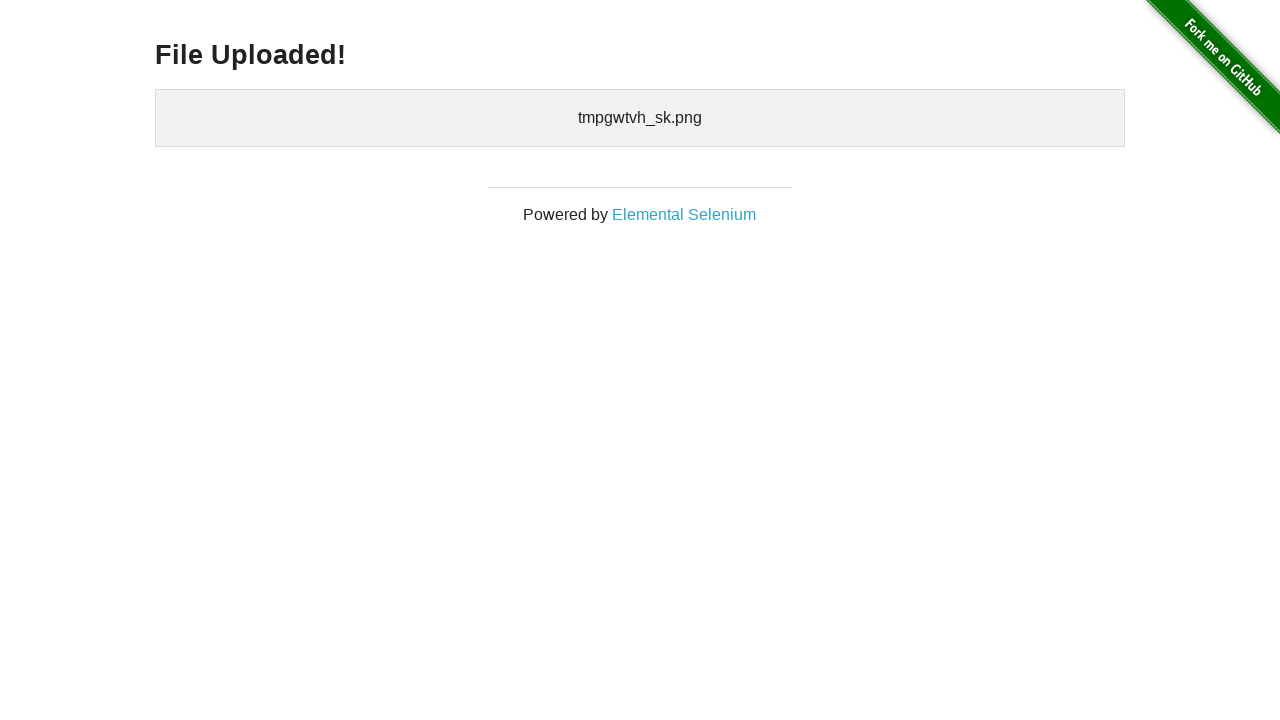